Tests dynamic loading scenario where an element is rendered after the loading bar completes, requiring explicit waits

Starting URL: http://the-internet.herokuapp.com/dynamic_loading/2

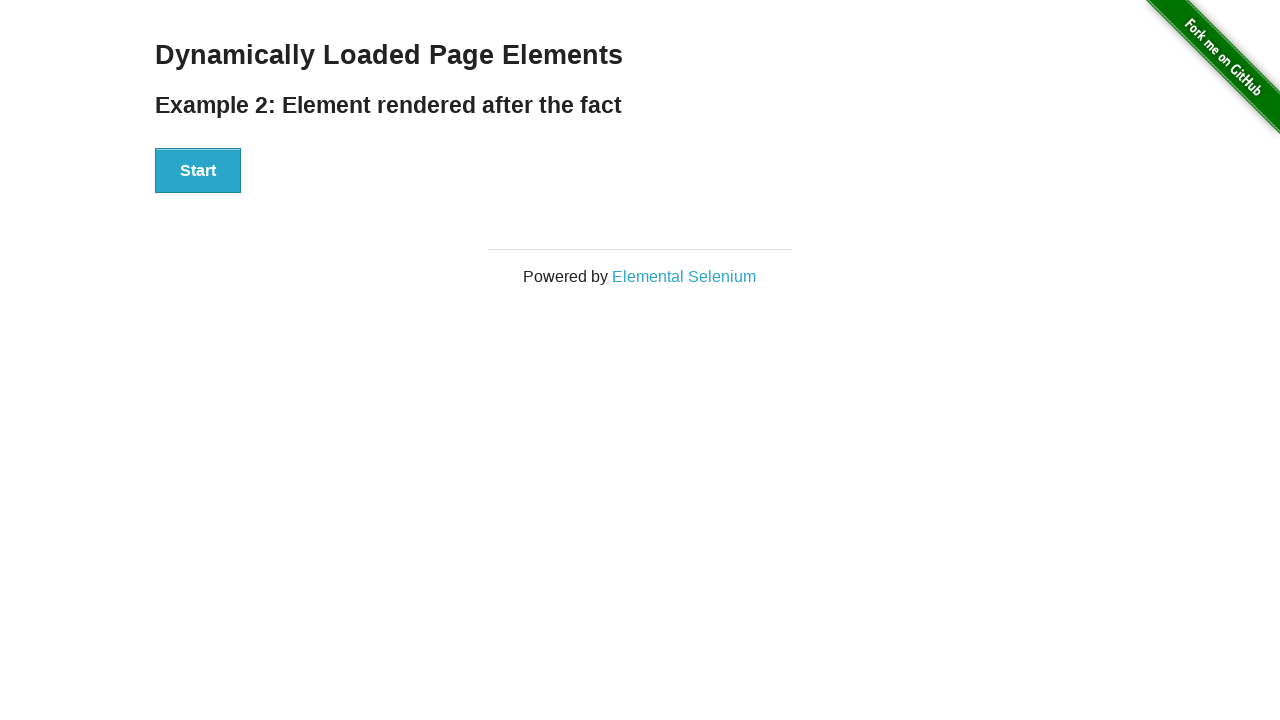

Clicked start button to trigger dynamic loading at (198, 171) on #start button
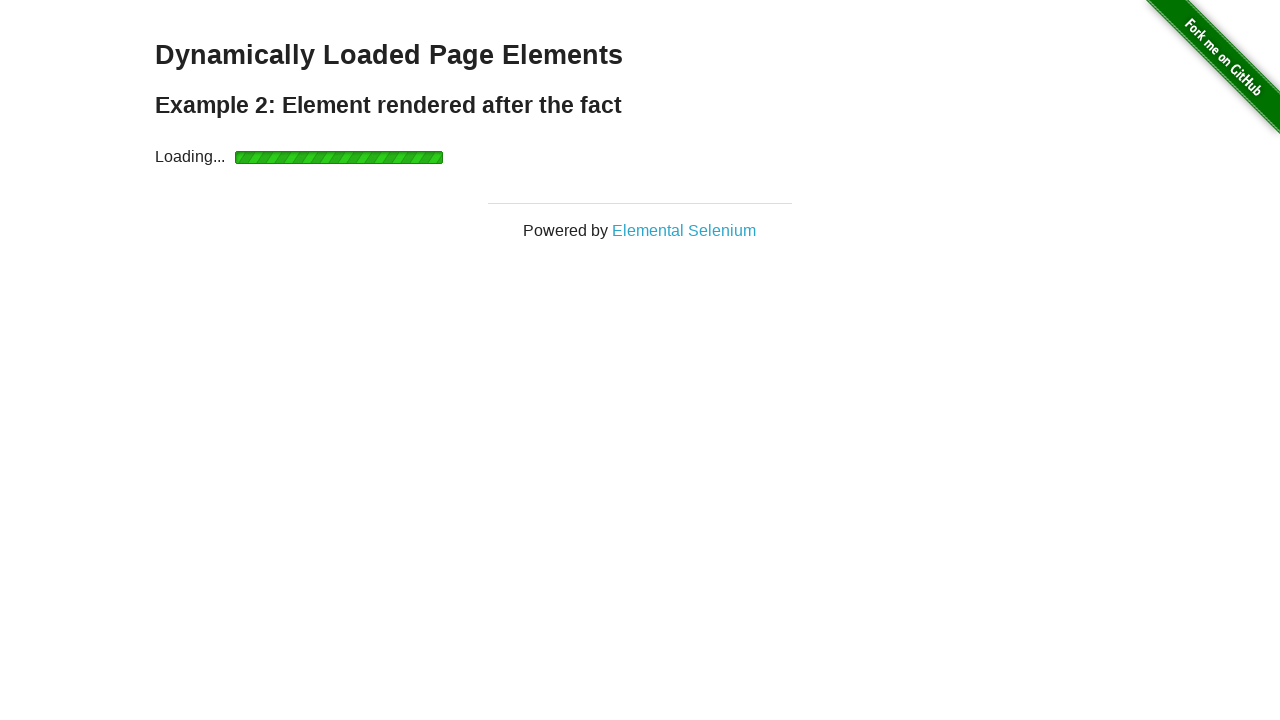

Loading completed and finish element became visible
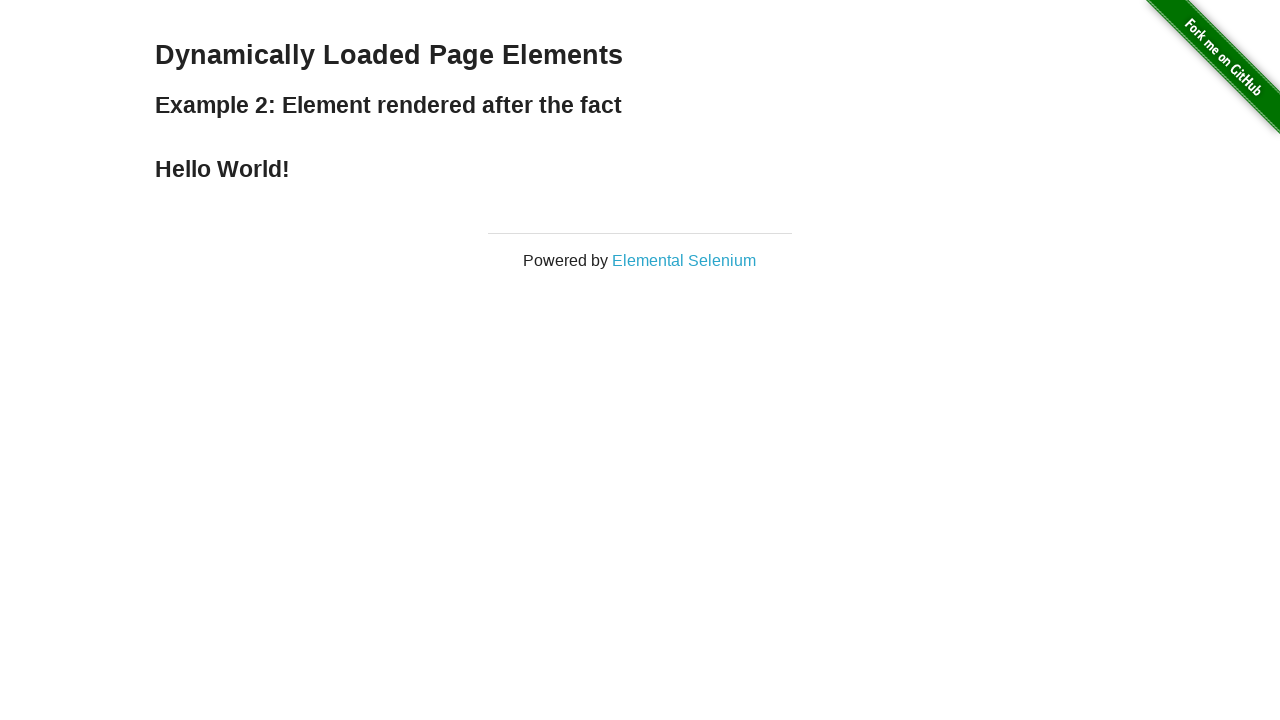

Retrieved finish element text content
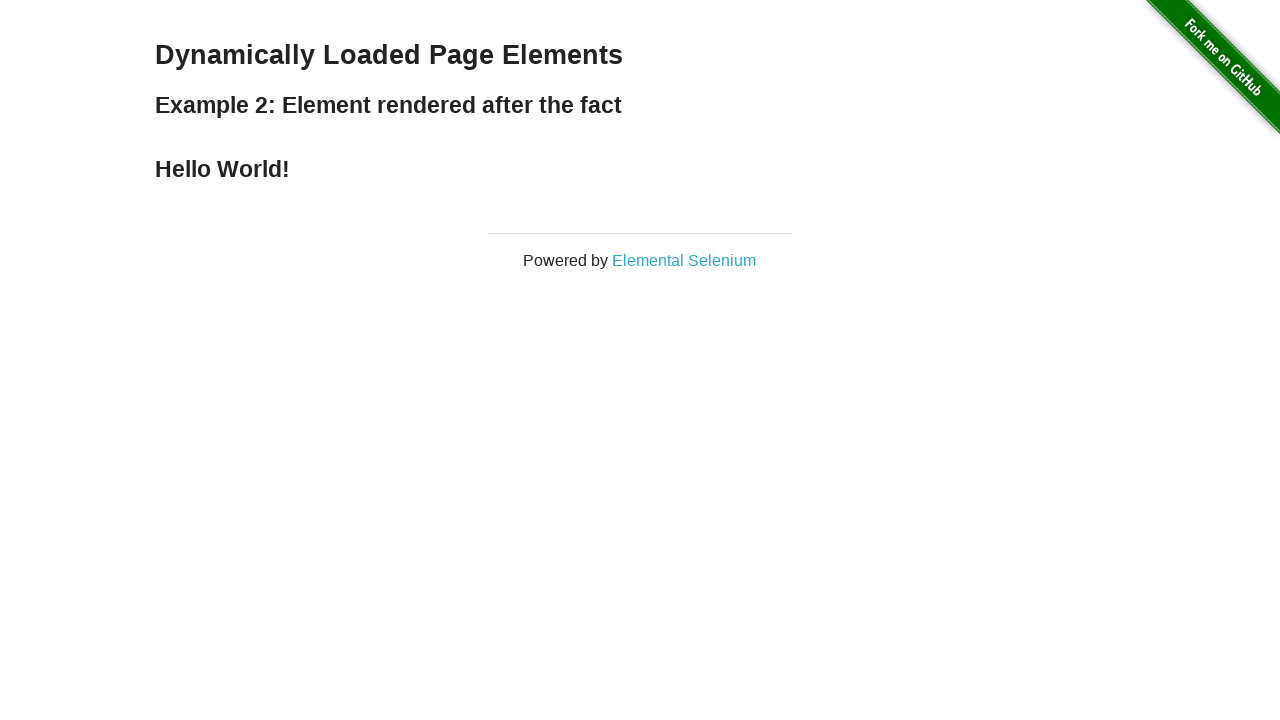

Verified finish text is 'Hello World!'
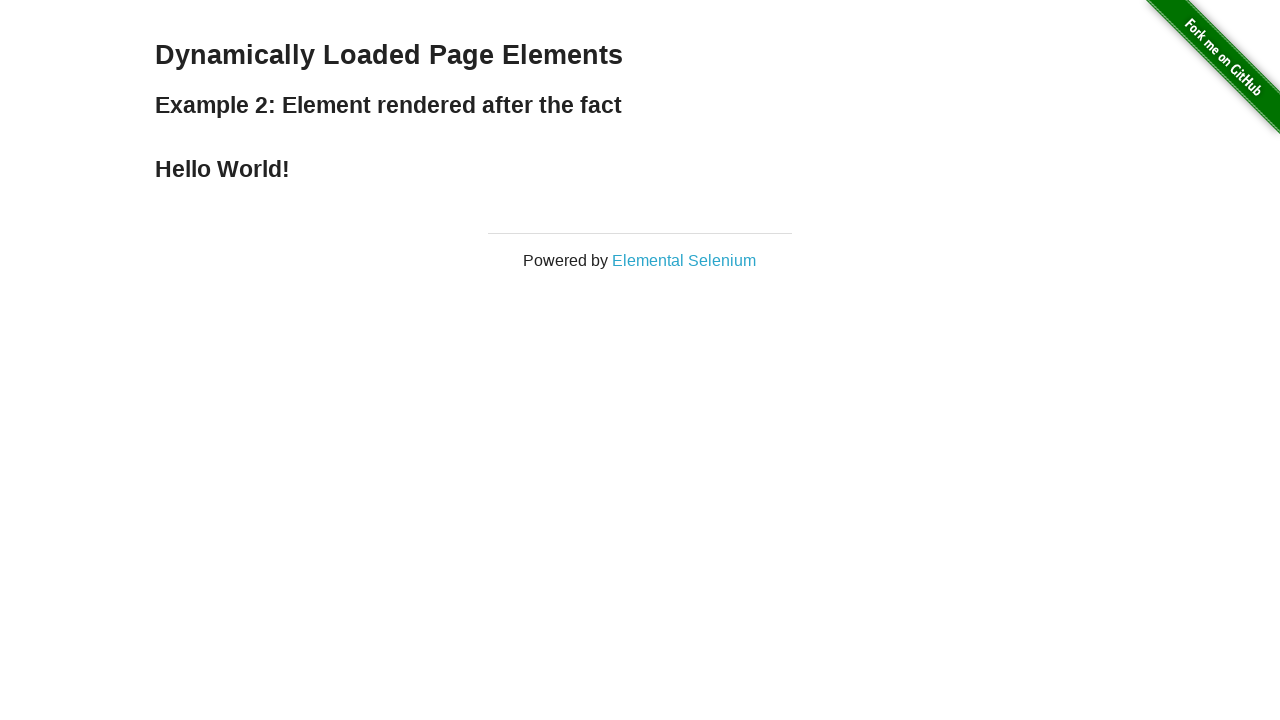

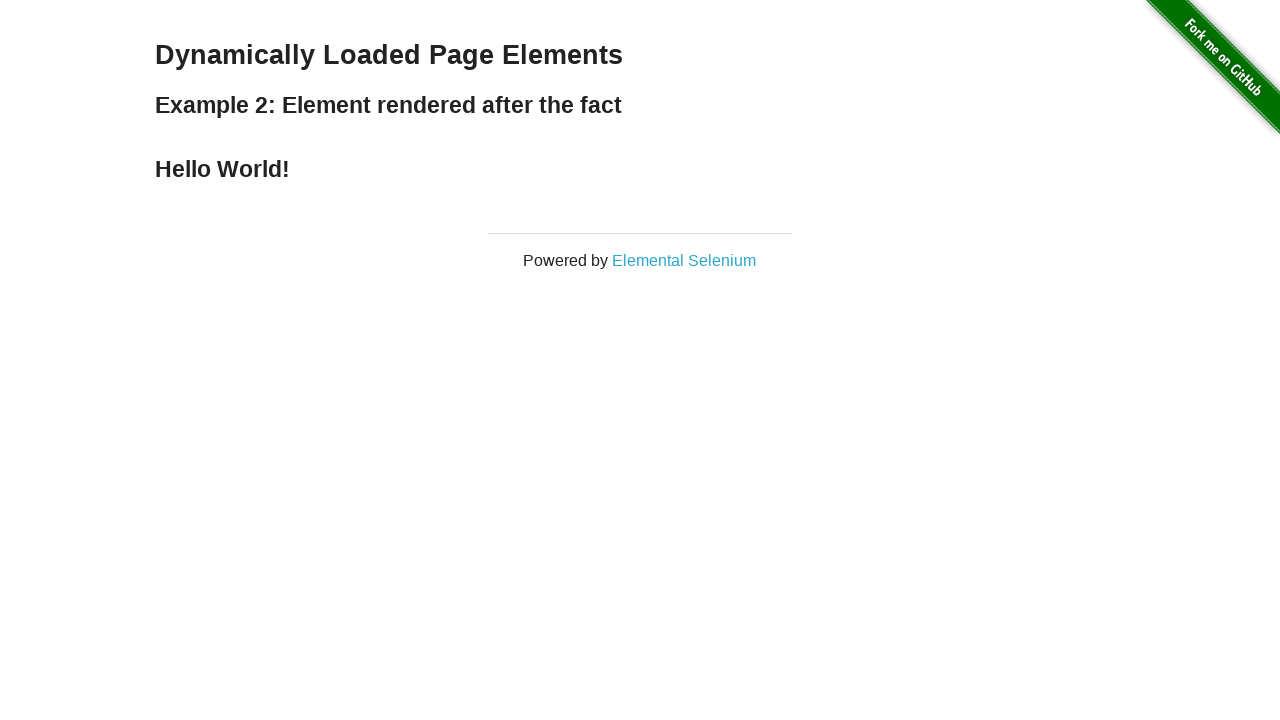